Tests table sorting functionality by clicking on the "Veg/fruit name" column header to sort the table, then collects and verifies that the veggie names are properly sorted in alphabetical order.

Starting URL: https://rahulshettyacademy.com/seleniumPractise/#/offers

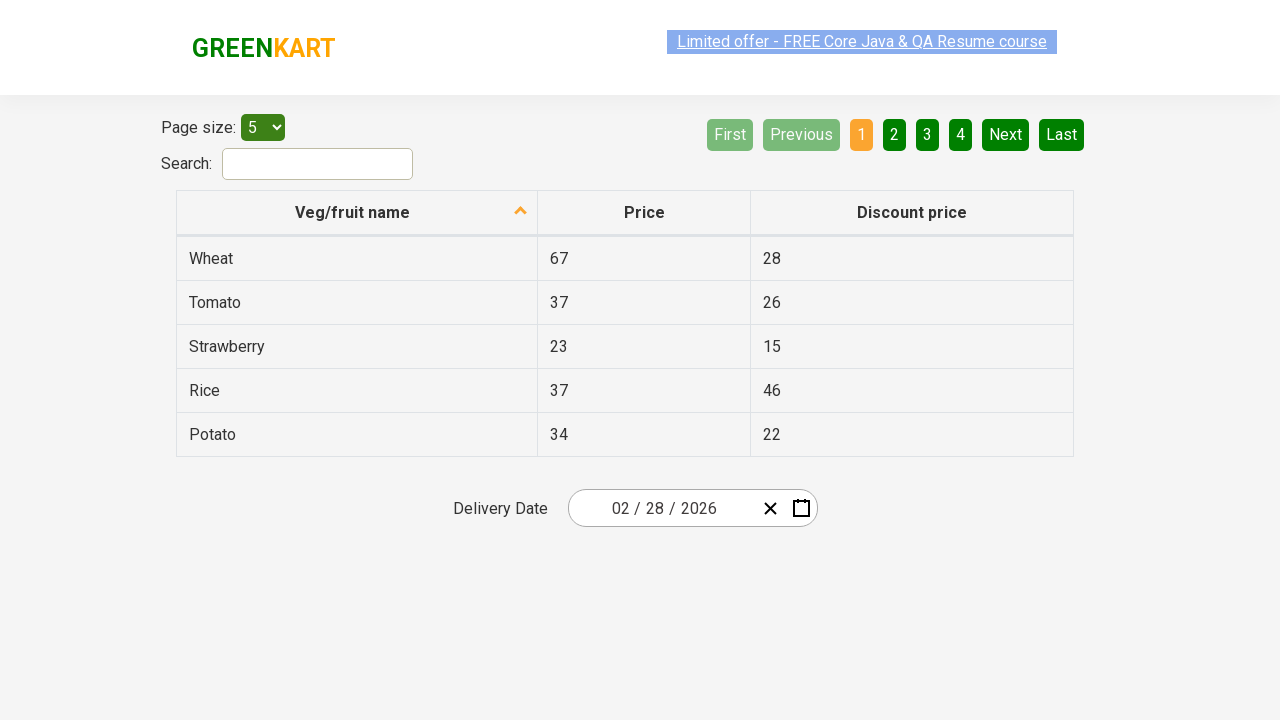

Waited for Veg/fruit name column header to load
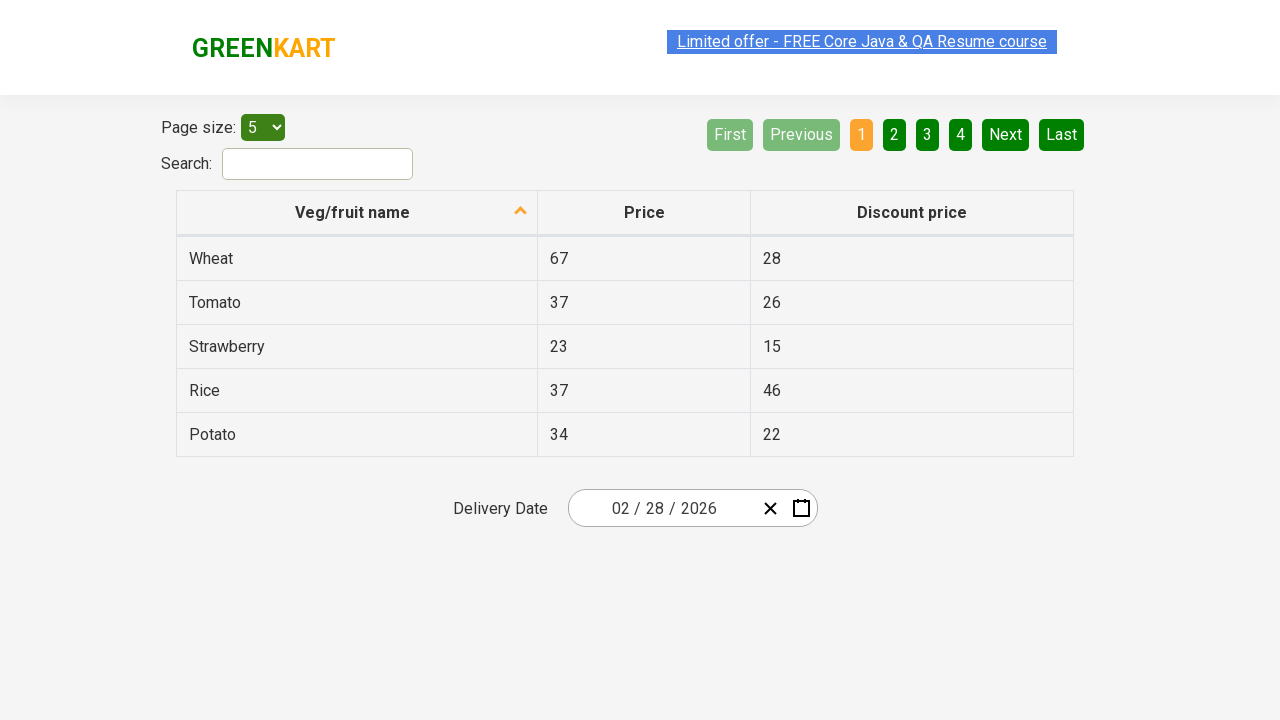

Clicked Veg/fruit name column header to sort table at (353, 212) on xpath=//span[text()='Veg/fruit name']
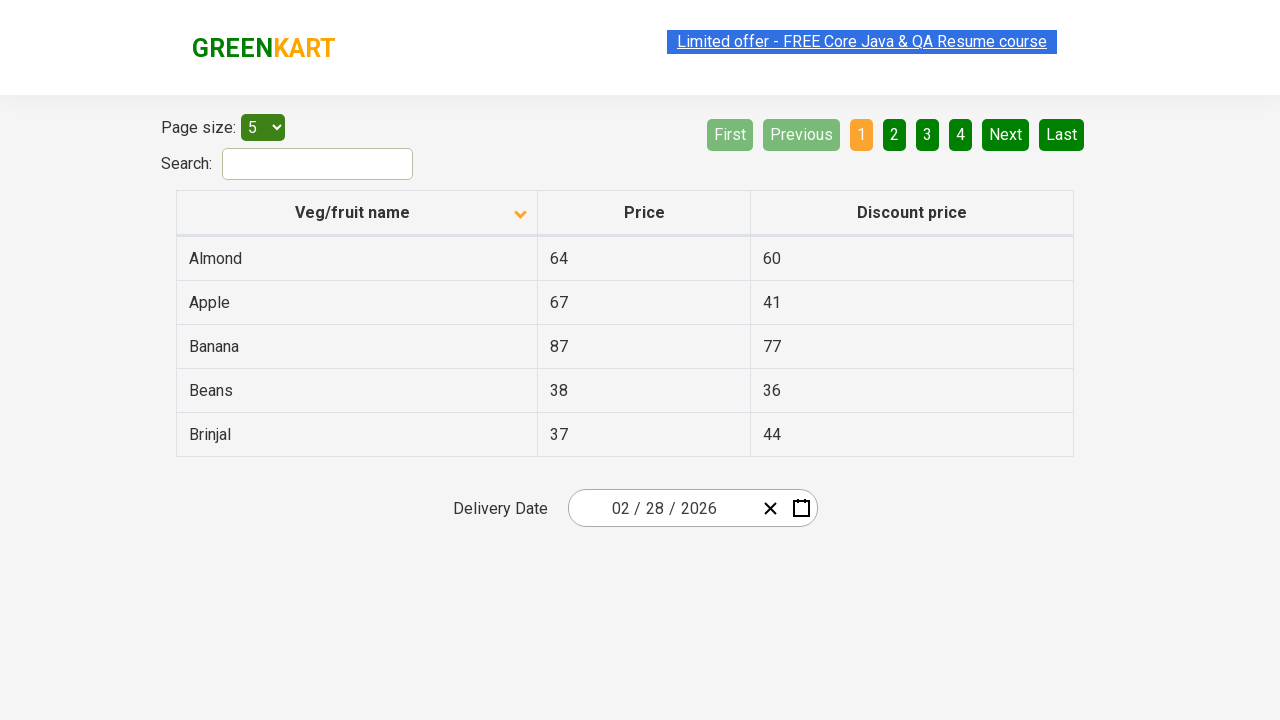

Waited 500ms for sorting animation to complete
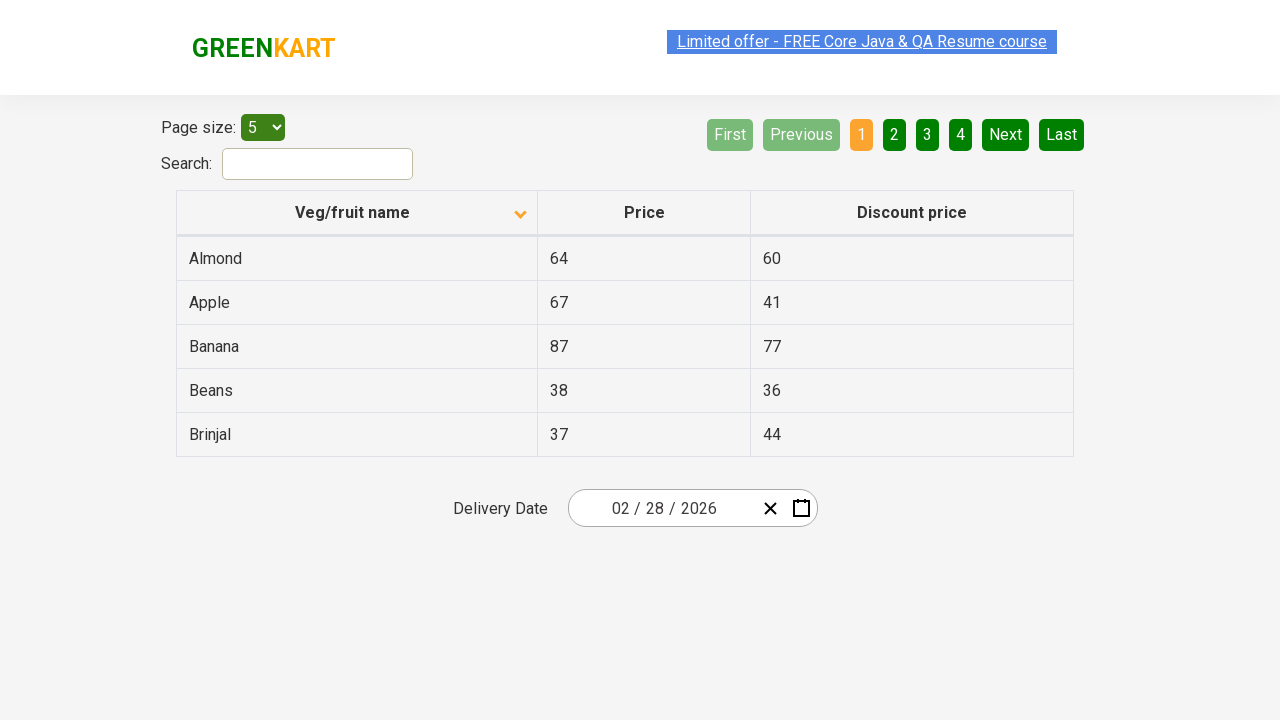

Collected all veggie names from first column of table
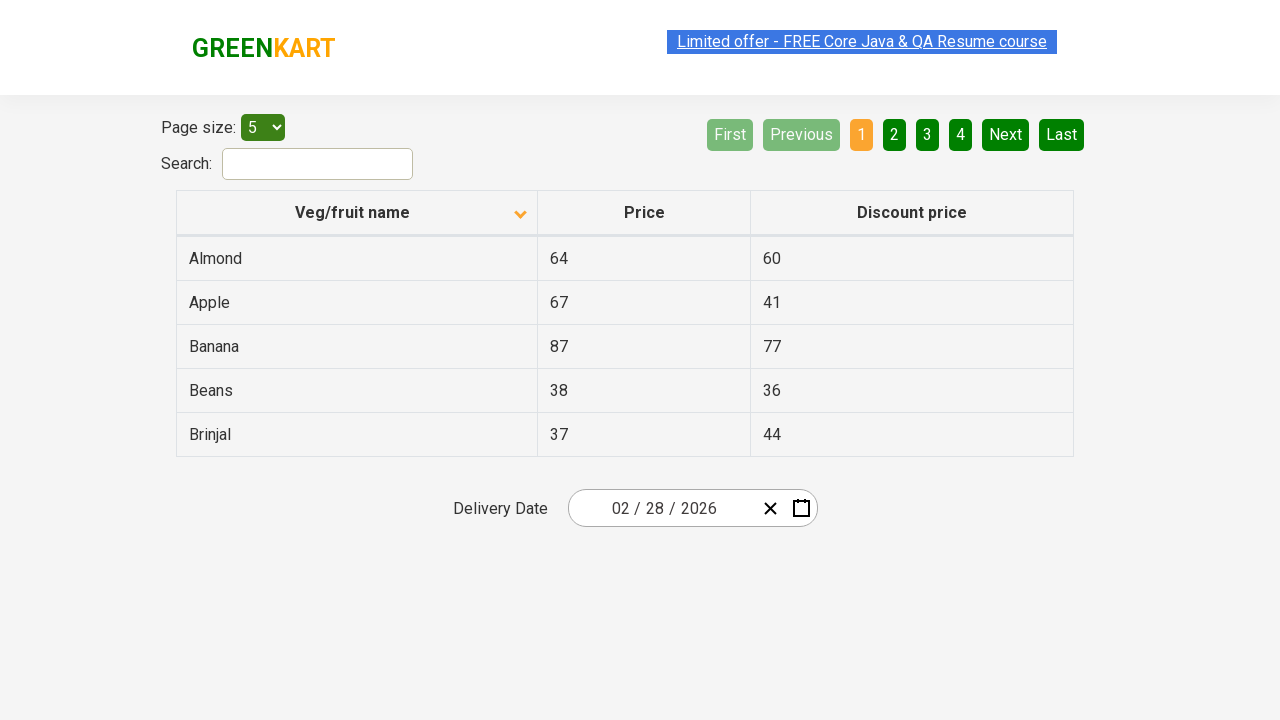

Extracted text content from 5 veggie elements
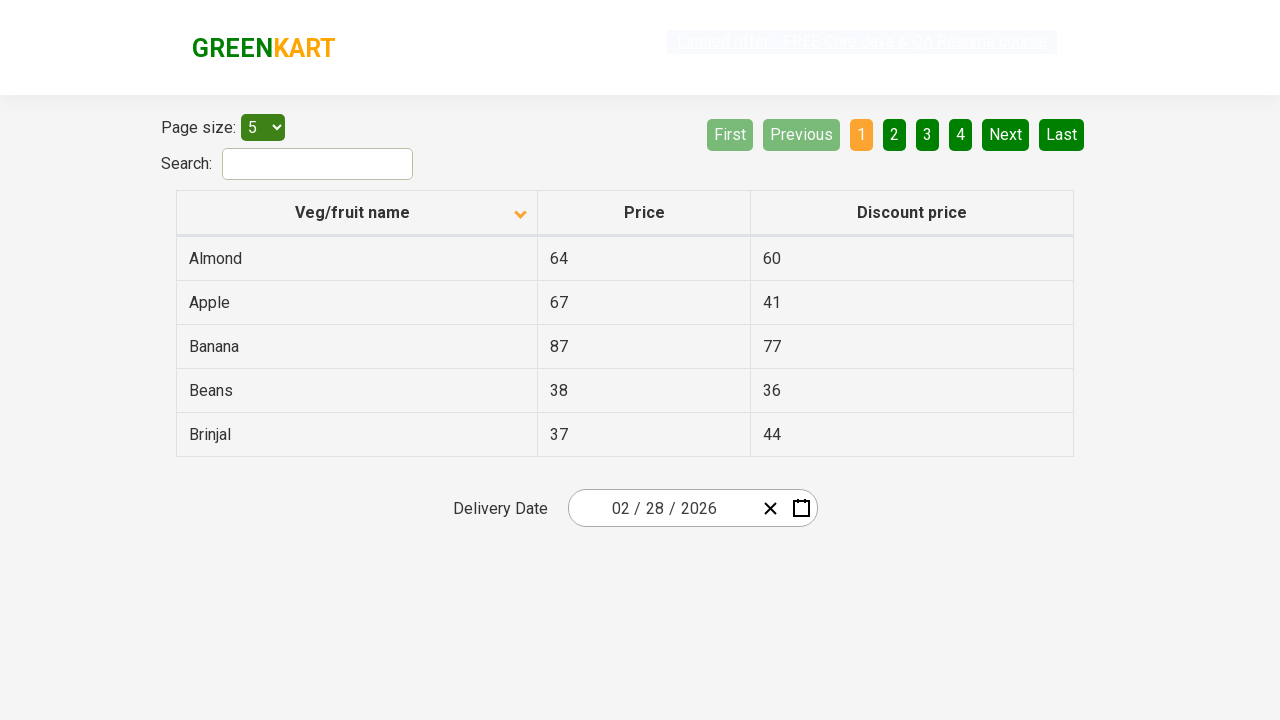

Verified that veggie names are sorted in alphabetical order
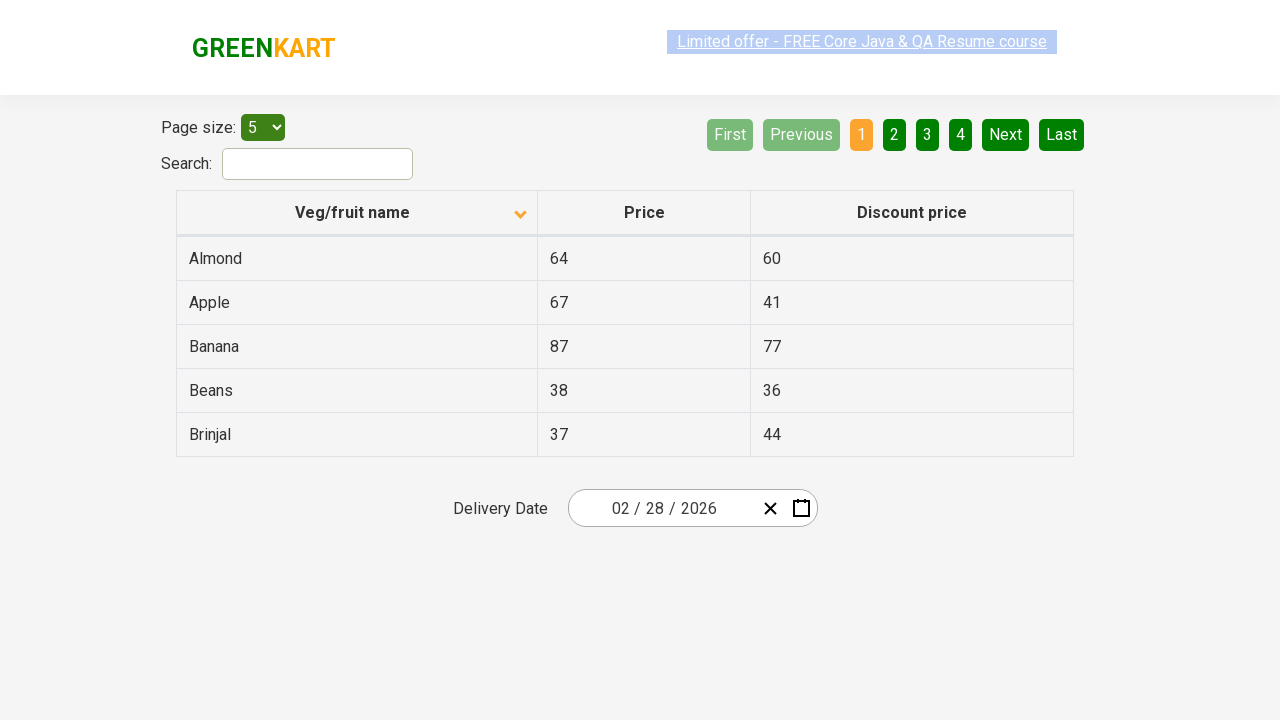

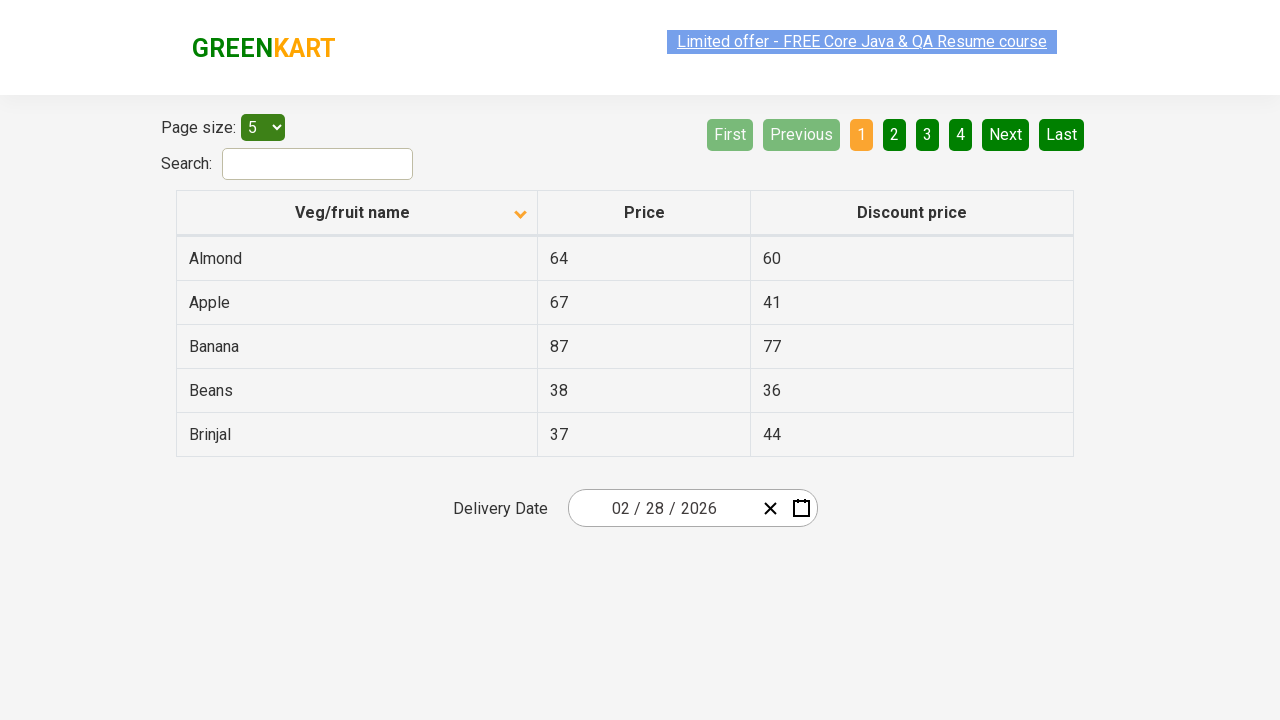